Tests returning a cat by navigating to Rent-A-Cat, entering cat ID 2, clicking Return, and verifying success

Starting URL: https://cs1632.appspot.com/

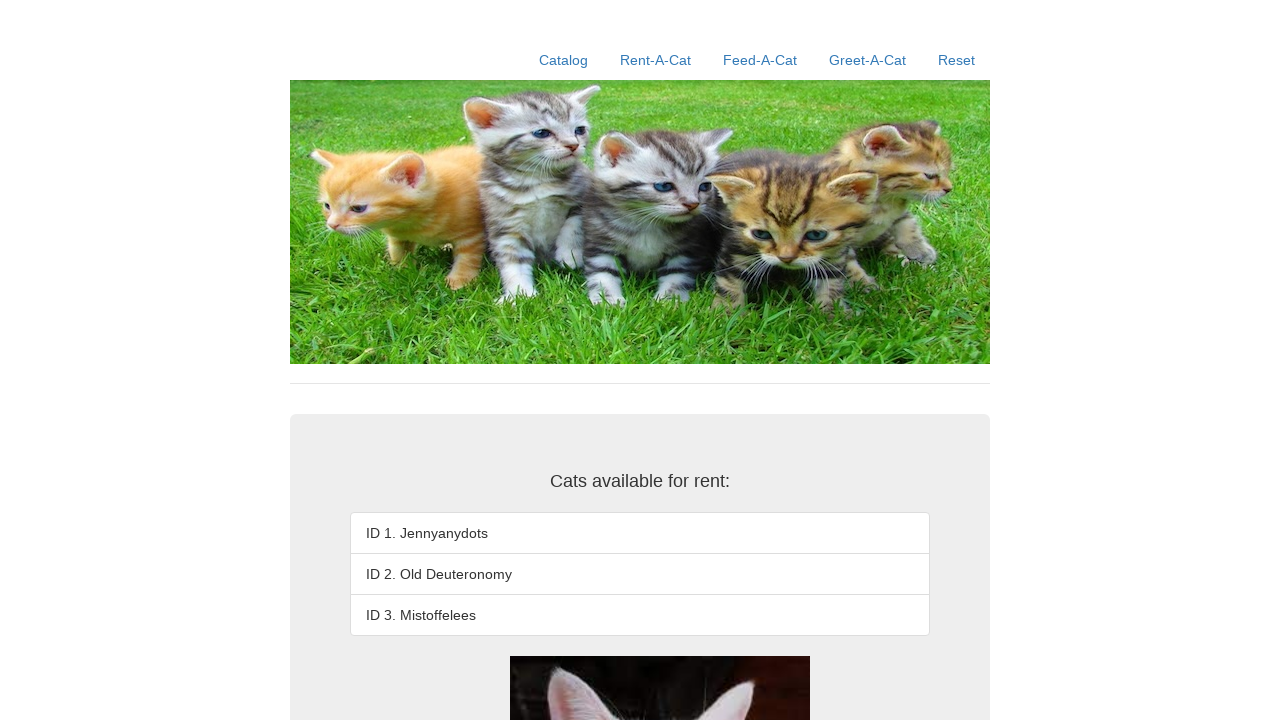

Set cookies to simulate cat 2 being rented
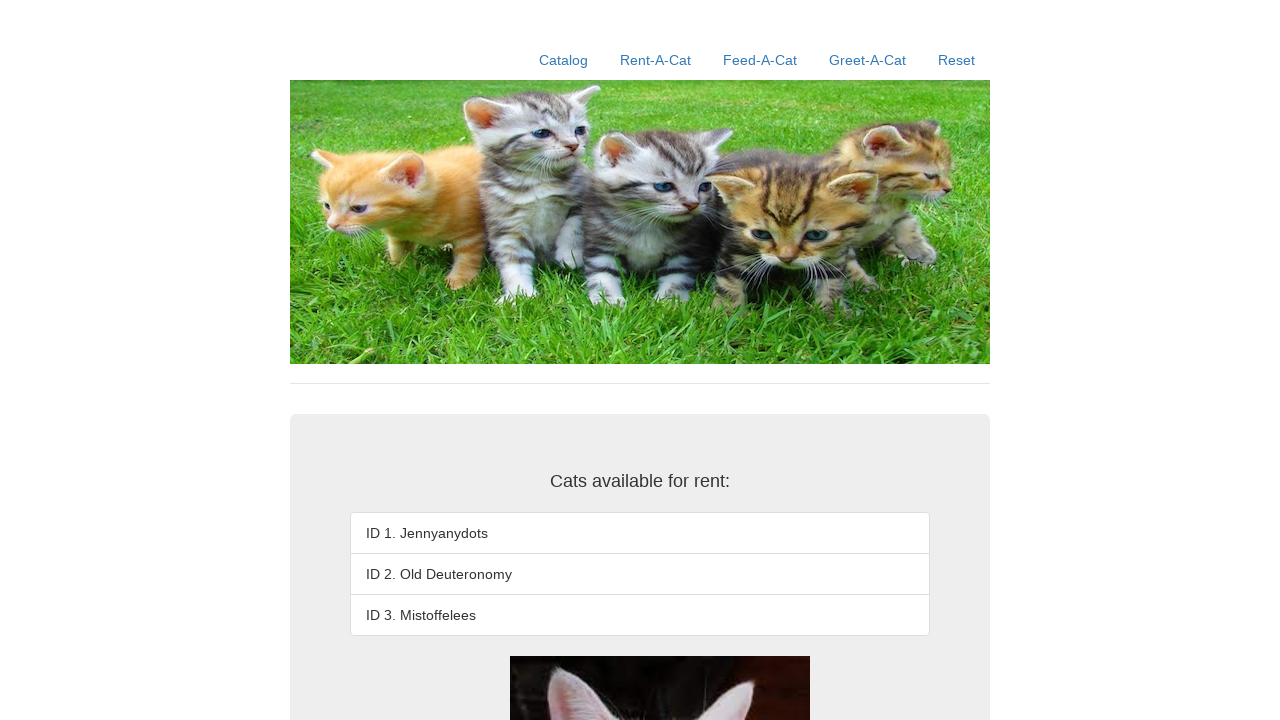

Clicked the Rent-A-Cat link at (656, 60) on text=Rent-A-Cat
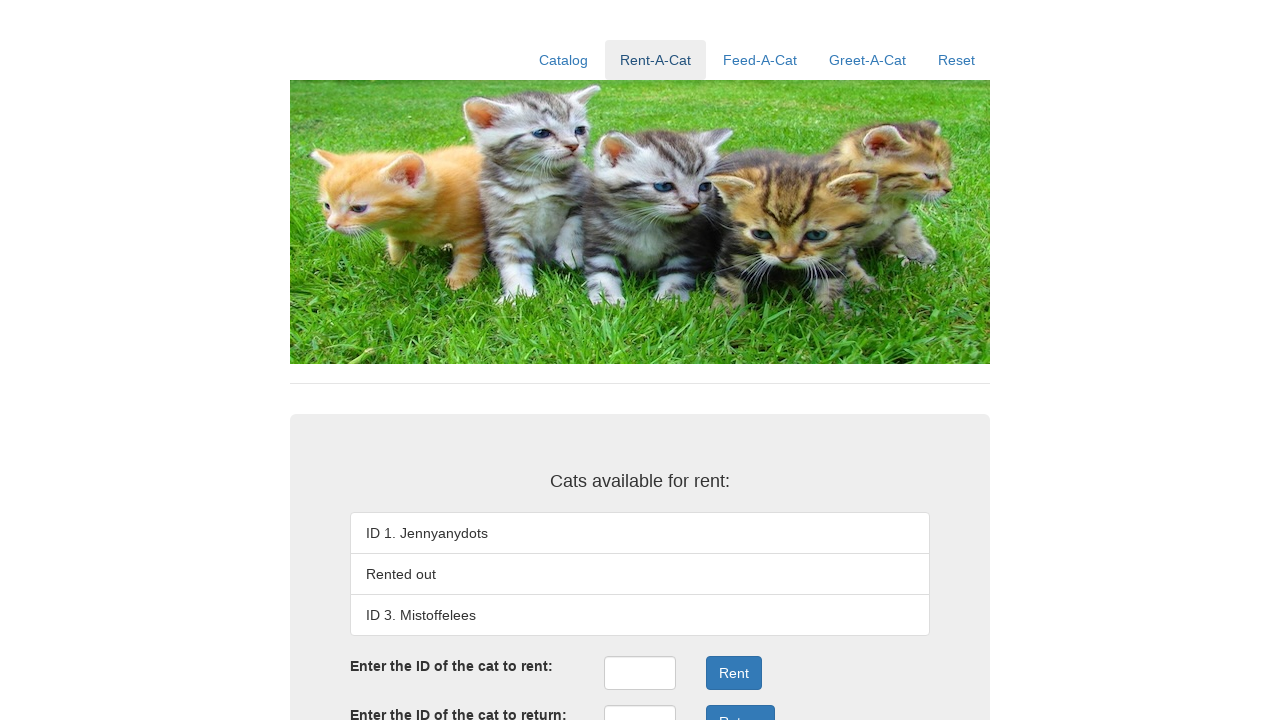

Clicked the return ID input field at (640, 703) on #returnID
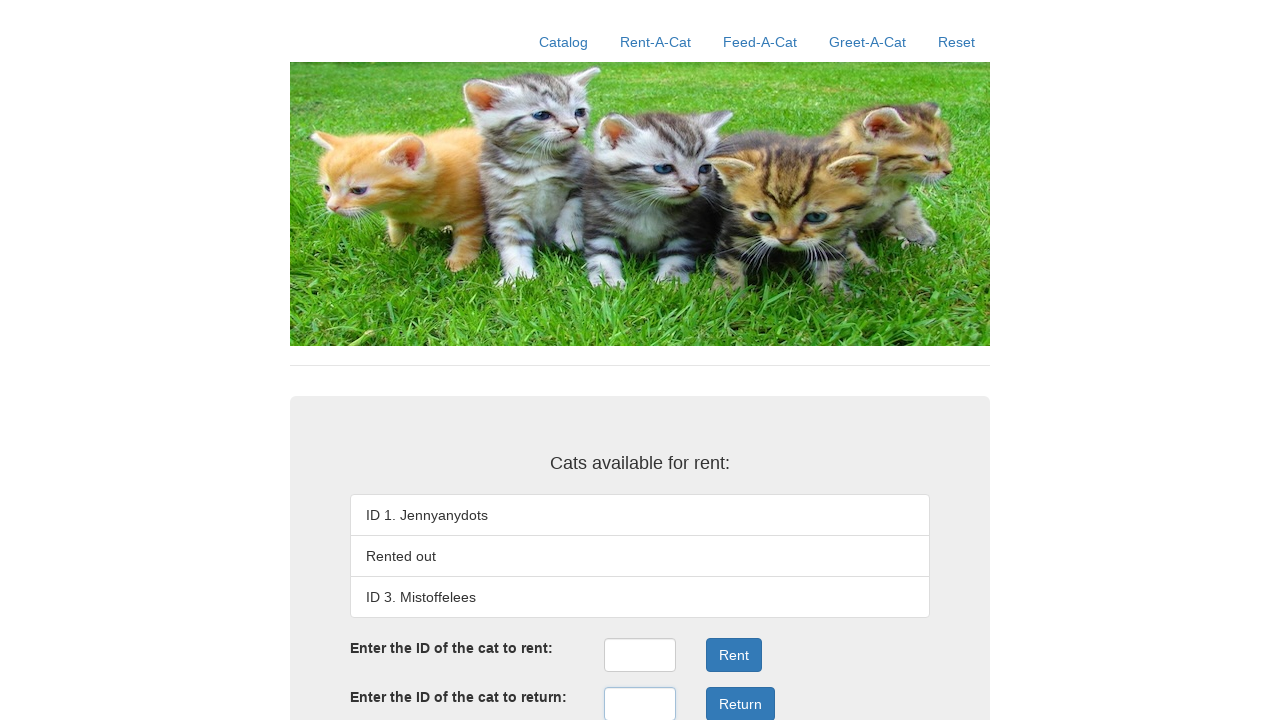

Entered cat ID 2 in the return field on #returnID
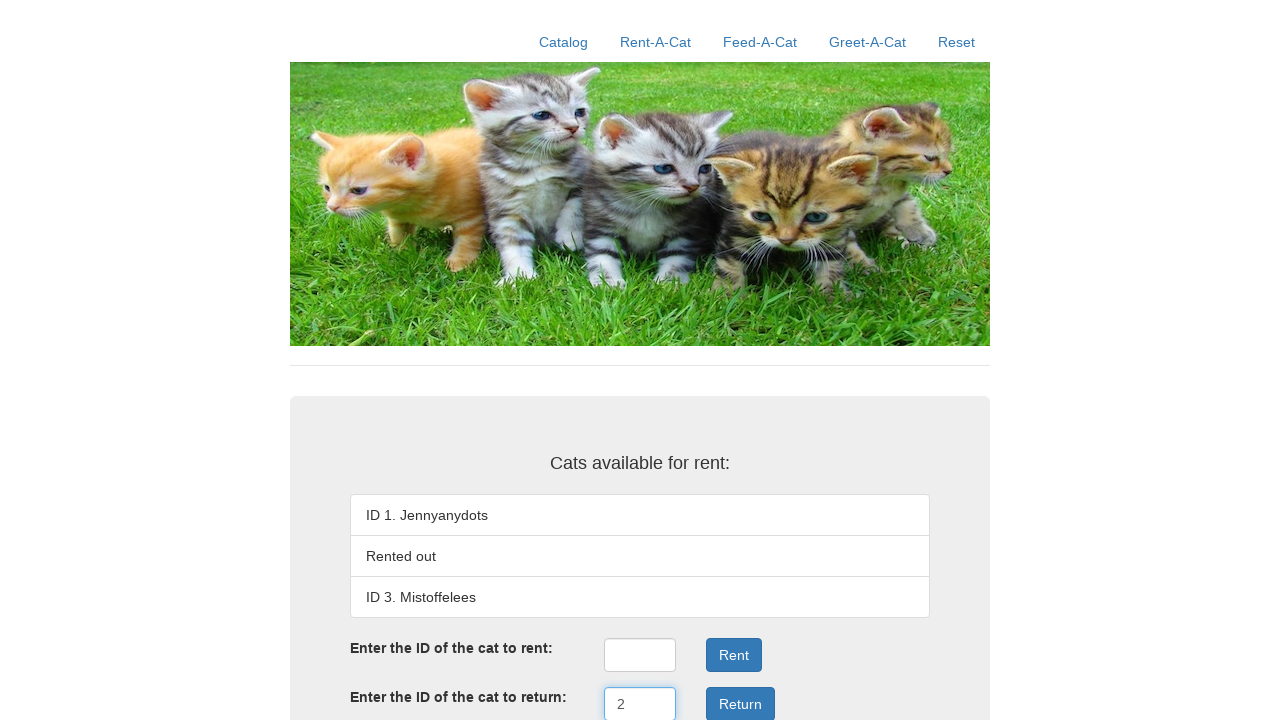

Clicked the Return button at (740, 703) on .form-group:nth-child(4) .btn
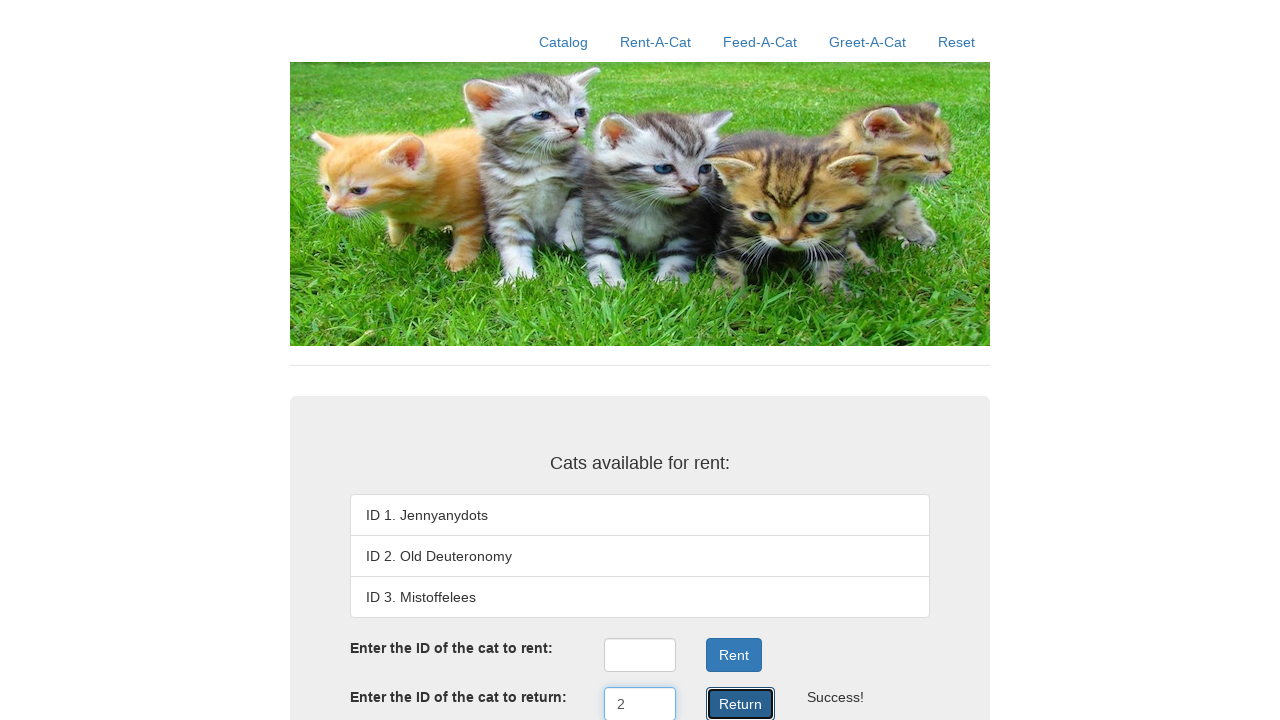

Return success result displayed
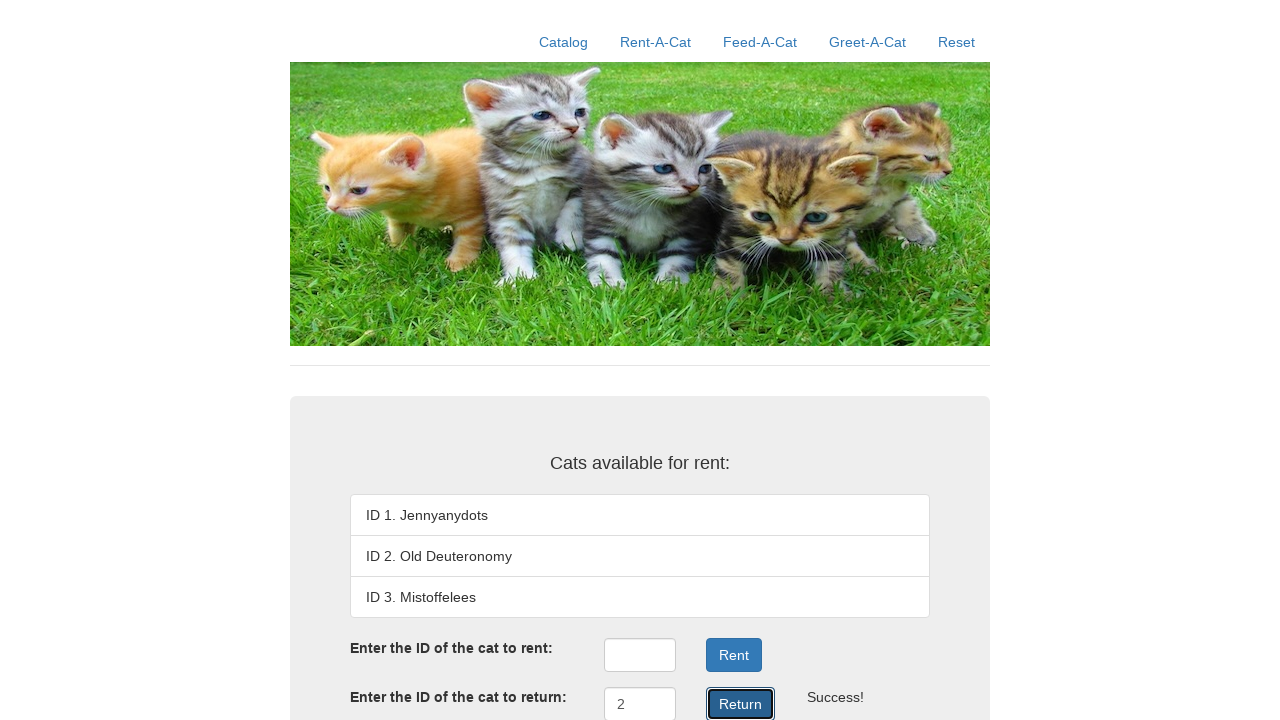

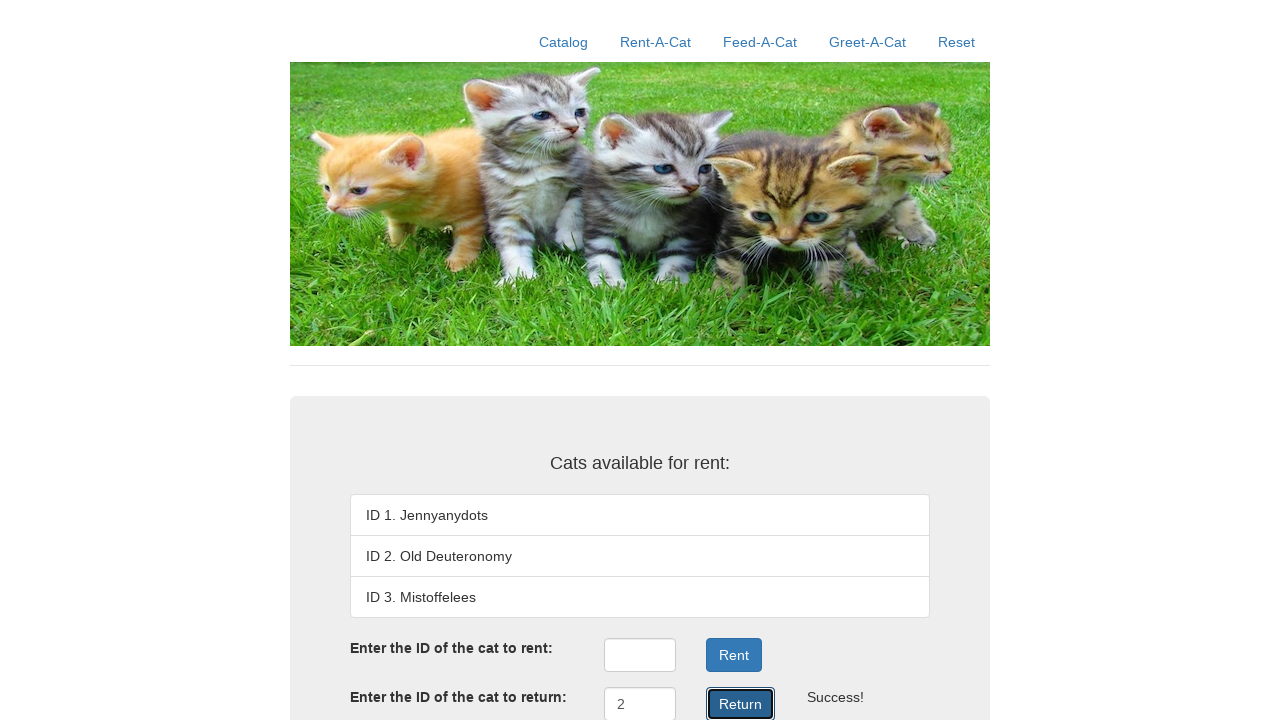